Navigates to the practice page and sets the viewport size

Starting URL: https://practice.cydeo.com/

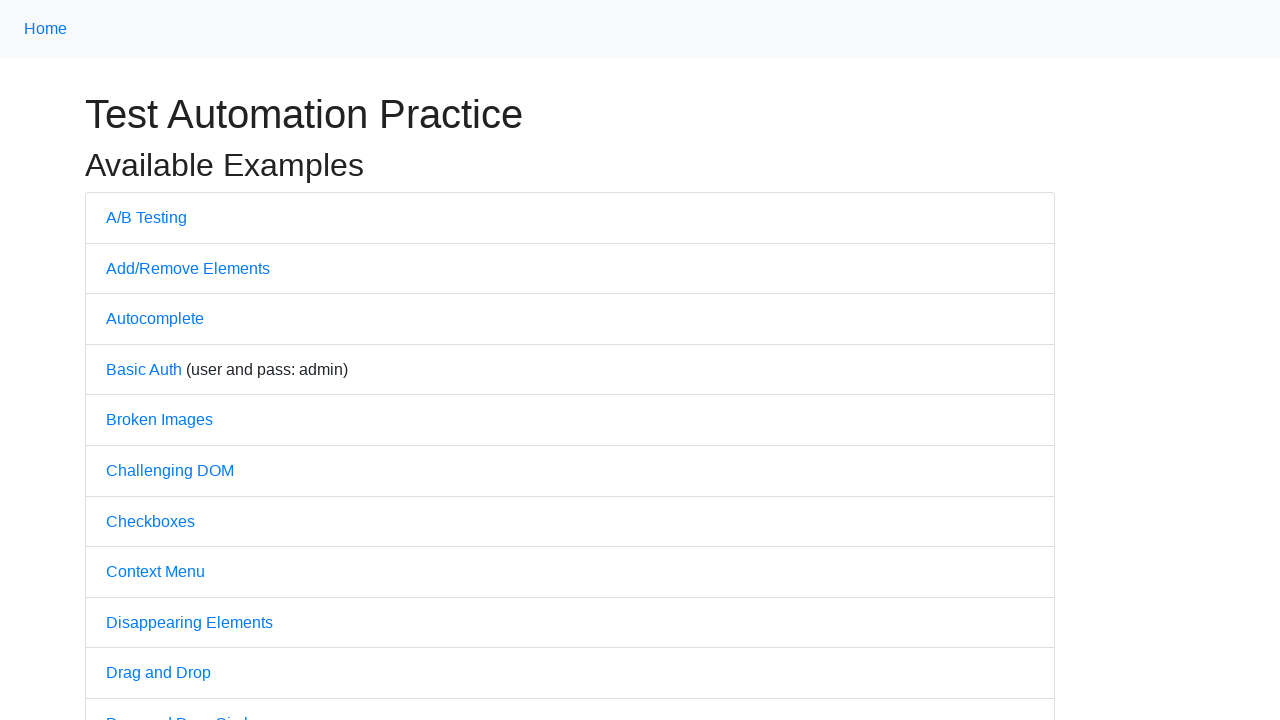

Navigated to practice page at https://practice.cydeo.com/
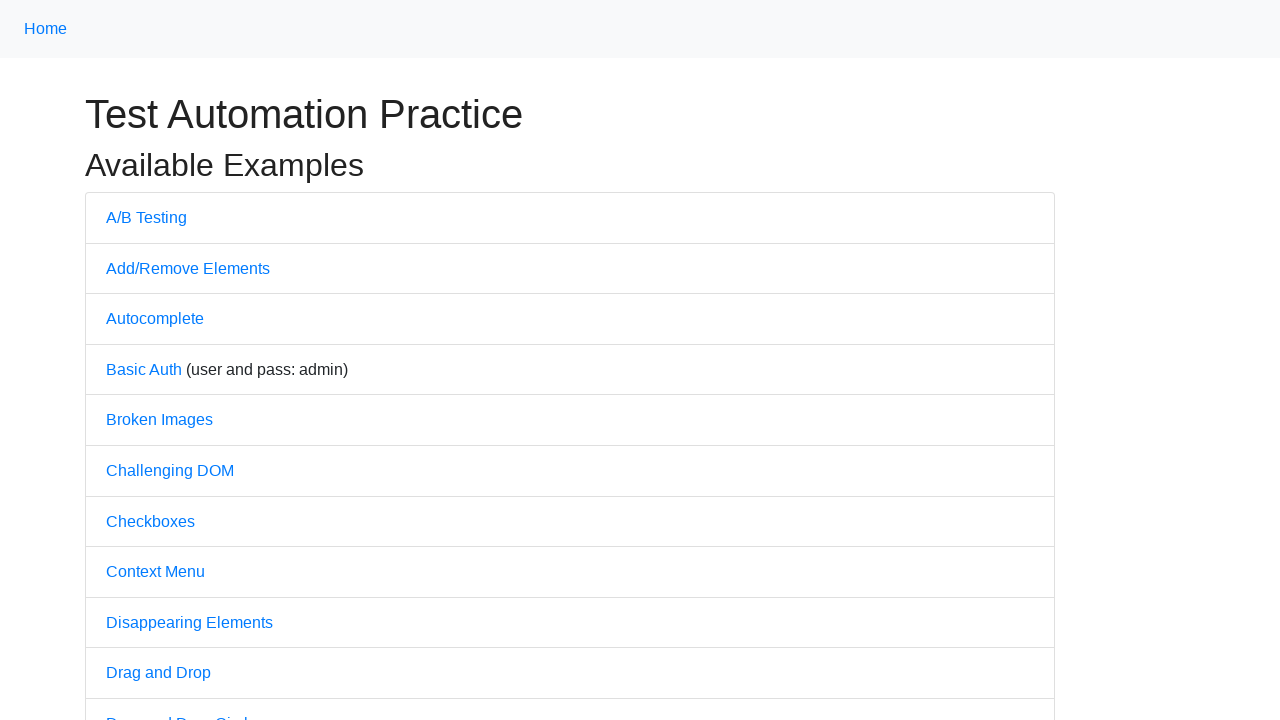

Set the viewport size to 1024x800
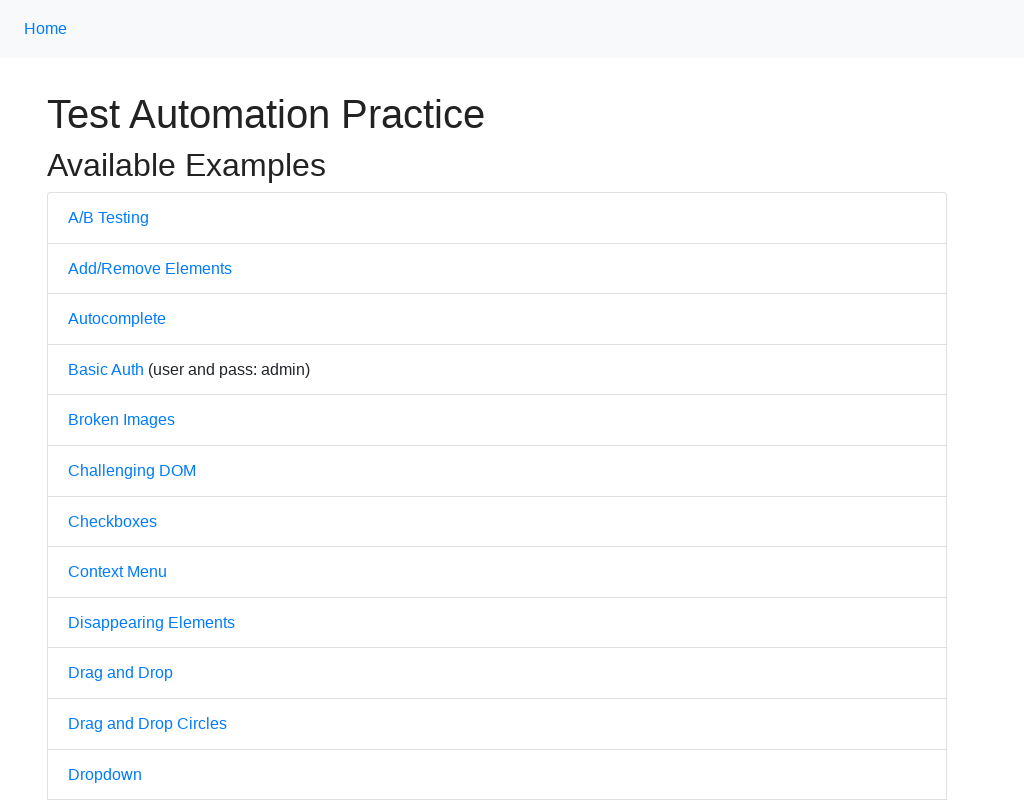

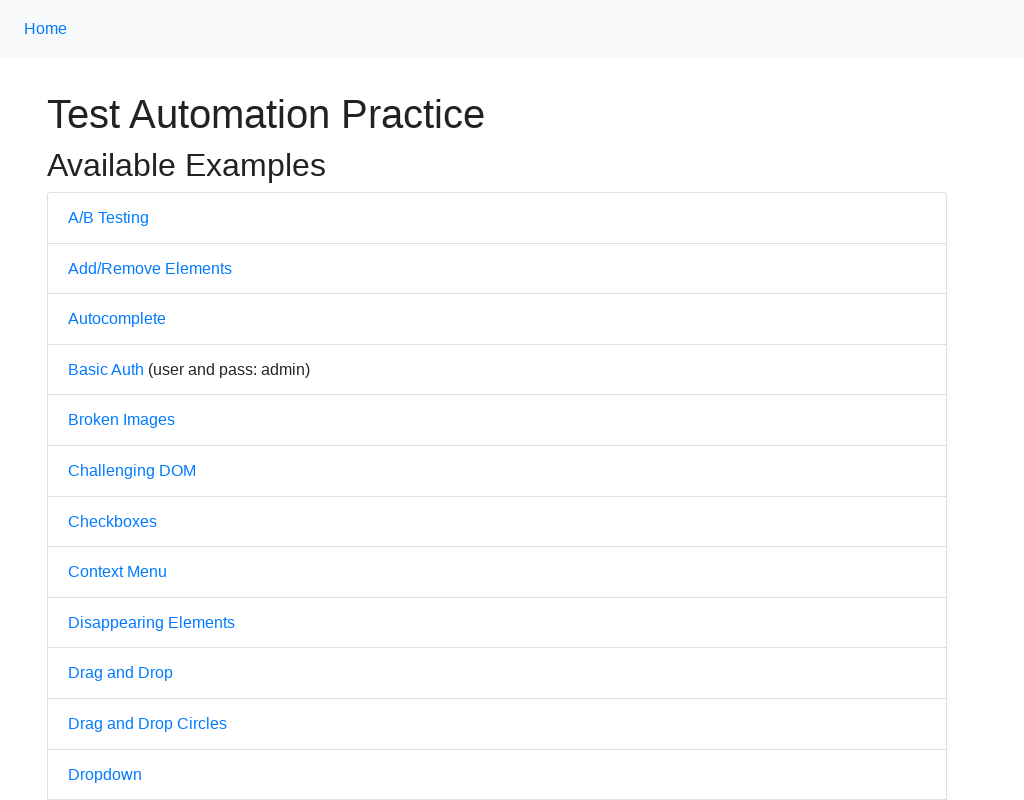